Tests a form submission by filling in first name, last name, and email fields, then clicking the submit button

Starting URL: https://secure-retreat-92358.herokuapp.com/

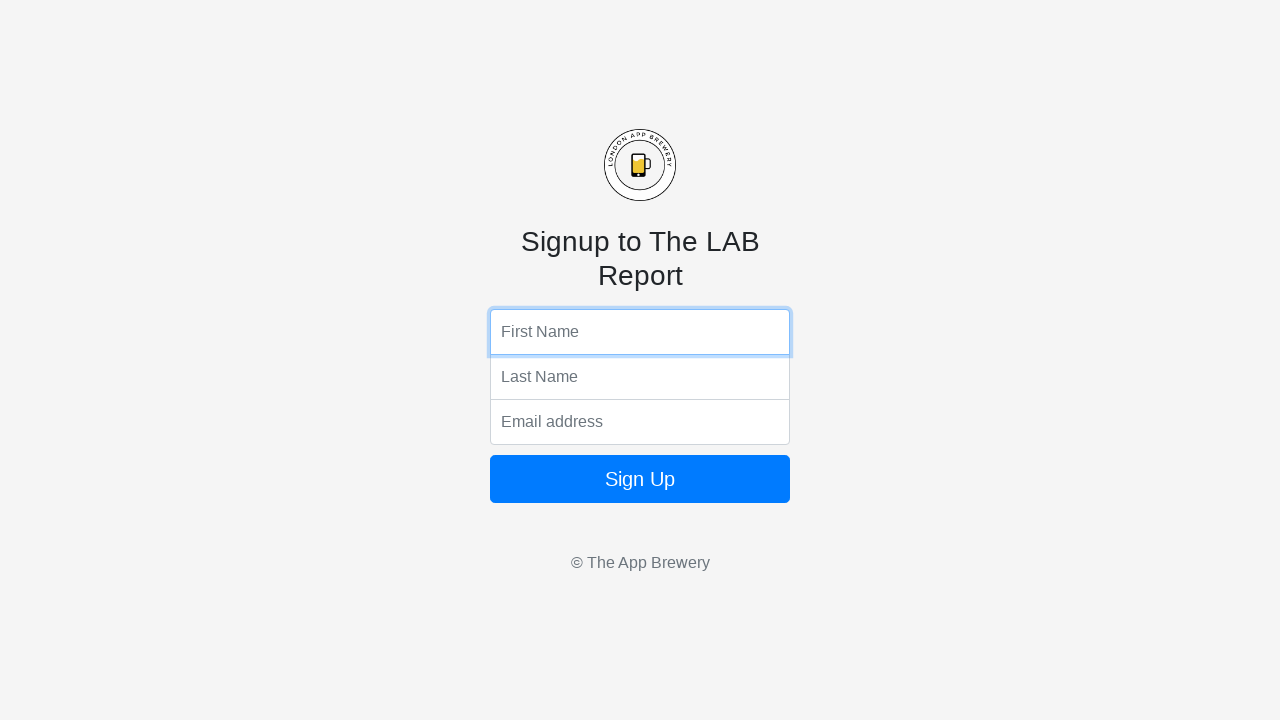

Filled first name field with 'pablo' on input[name='fName']
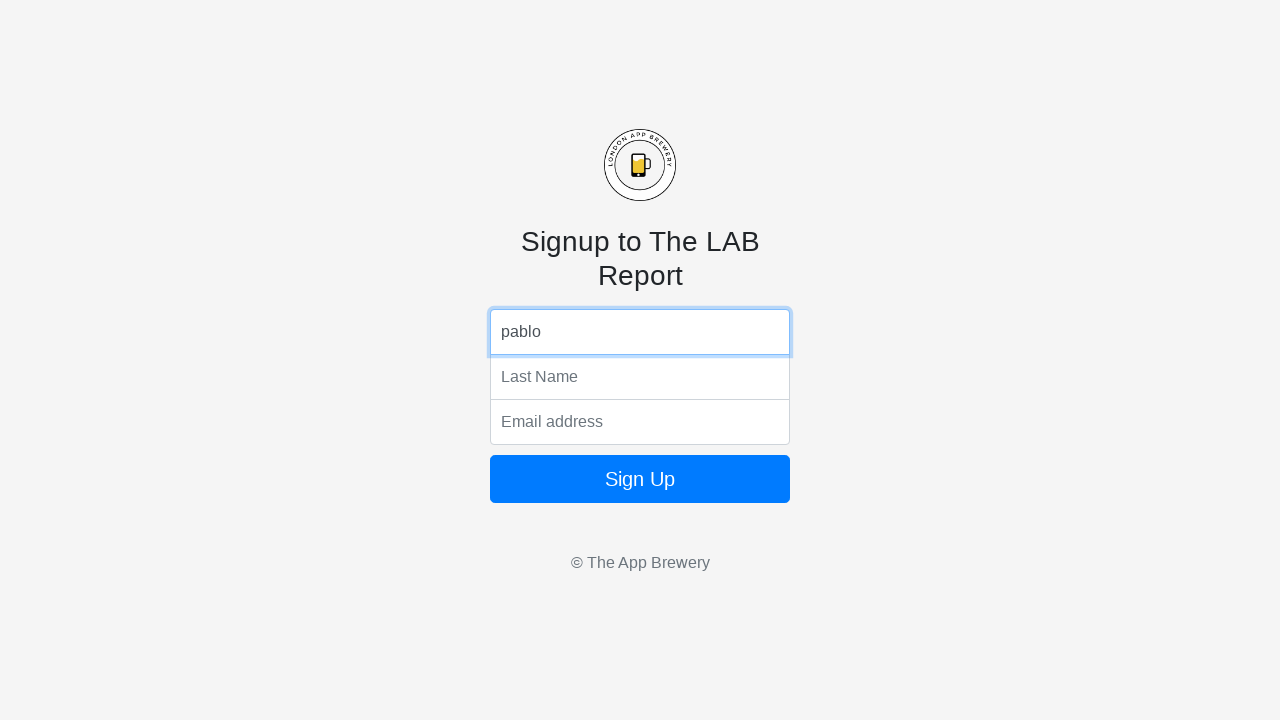

Filled last name field with 'pablet' on input[name='lName']
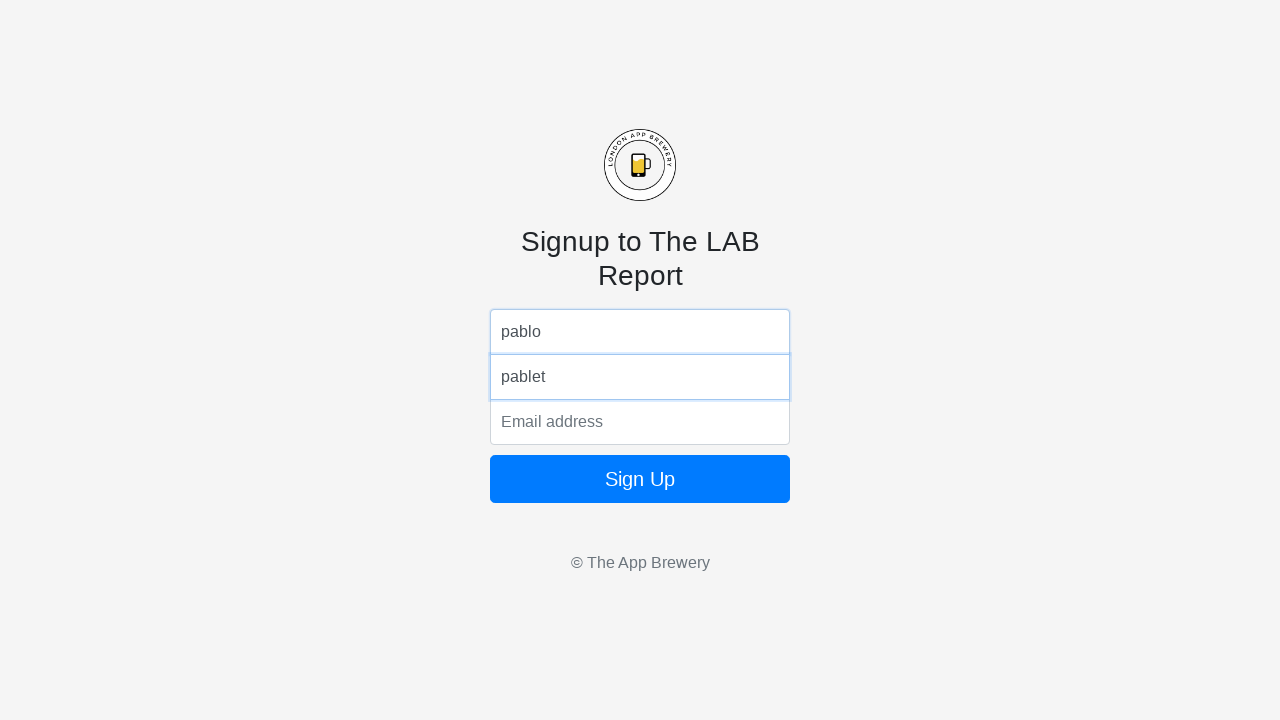

Filled email field with 'pablo@pabs.com' on input[name='email']
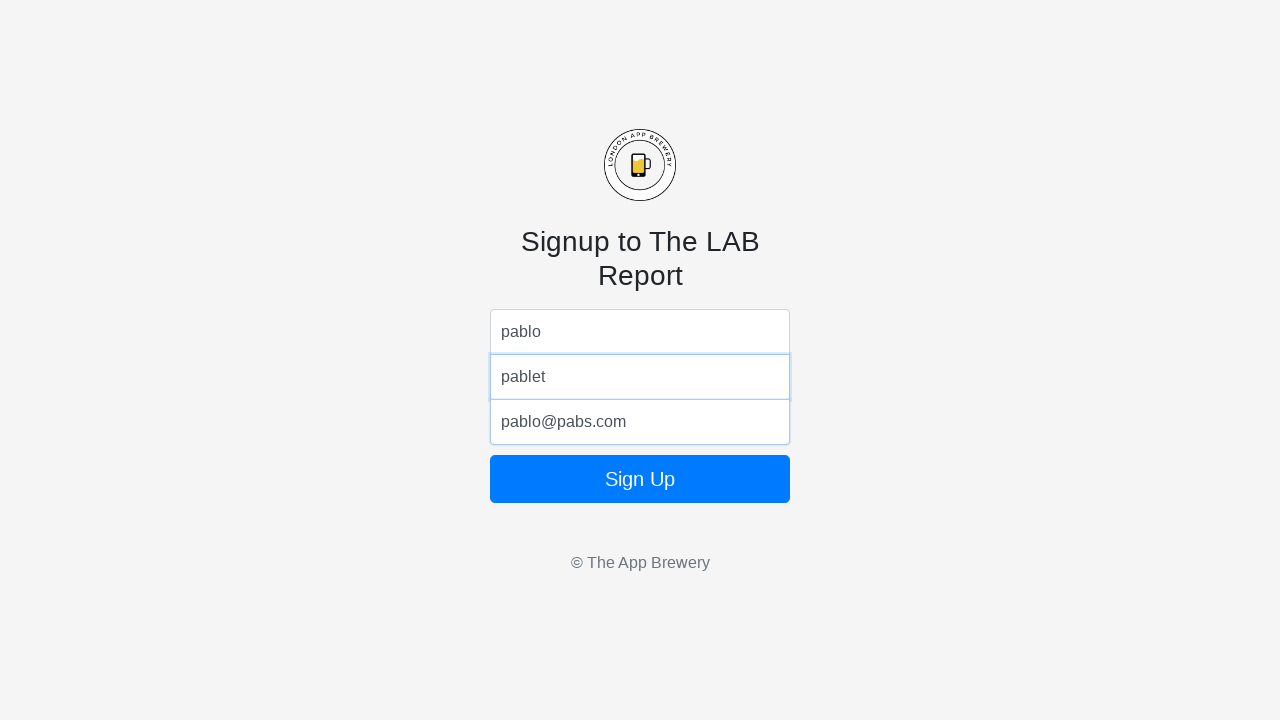

Clicked submit button to submit the form at (640, 479) on .btn
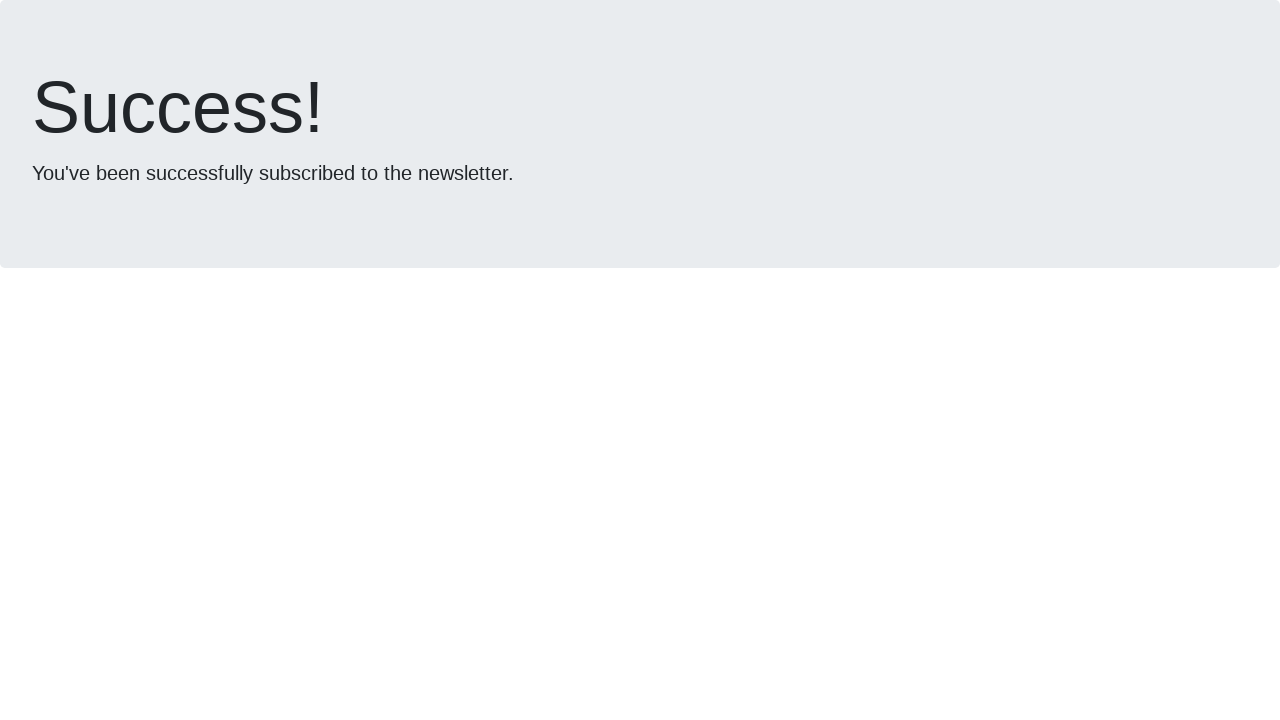

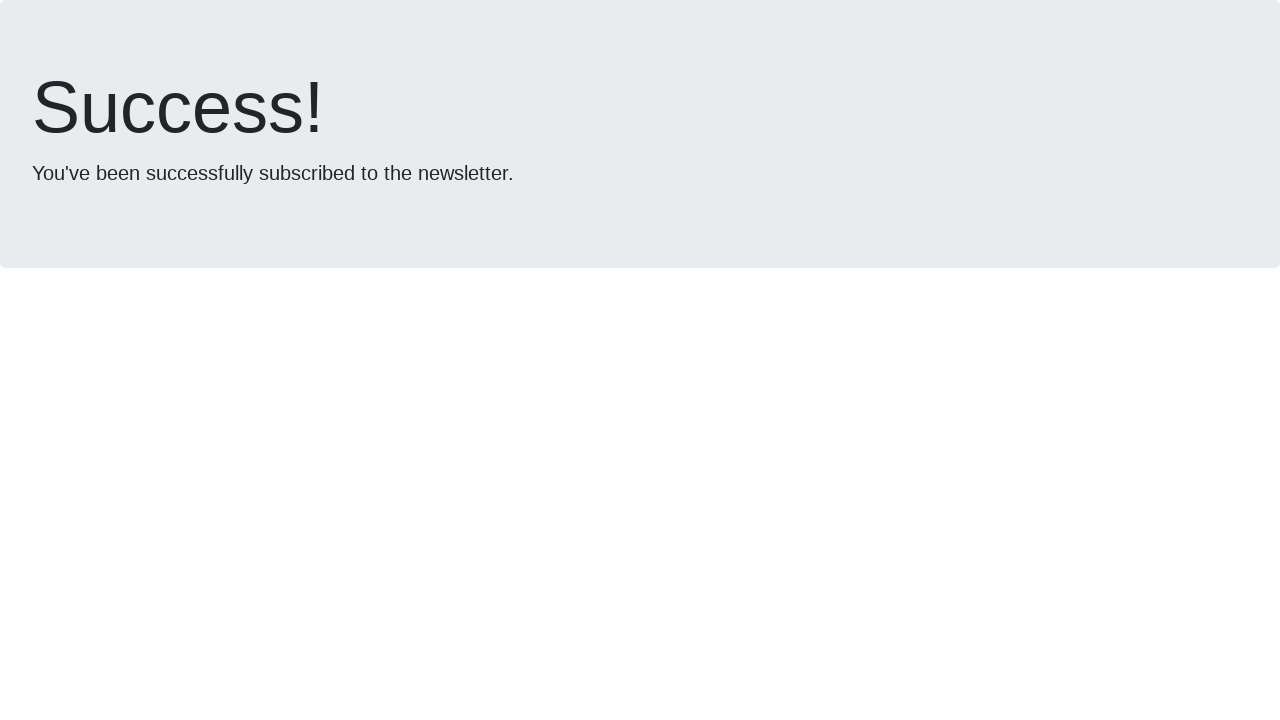